Tests the train search functionality on erail.in by entering source and destination stations, then retrieves and sorts the train names from the results table

Starting URL: https://erail.in/

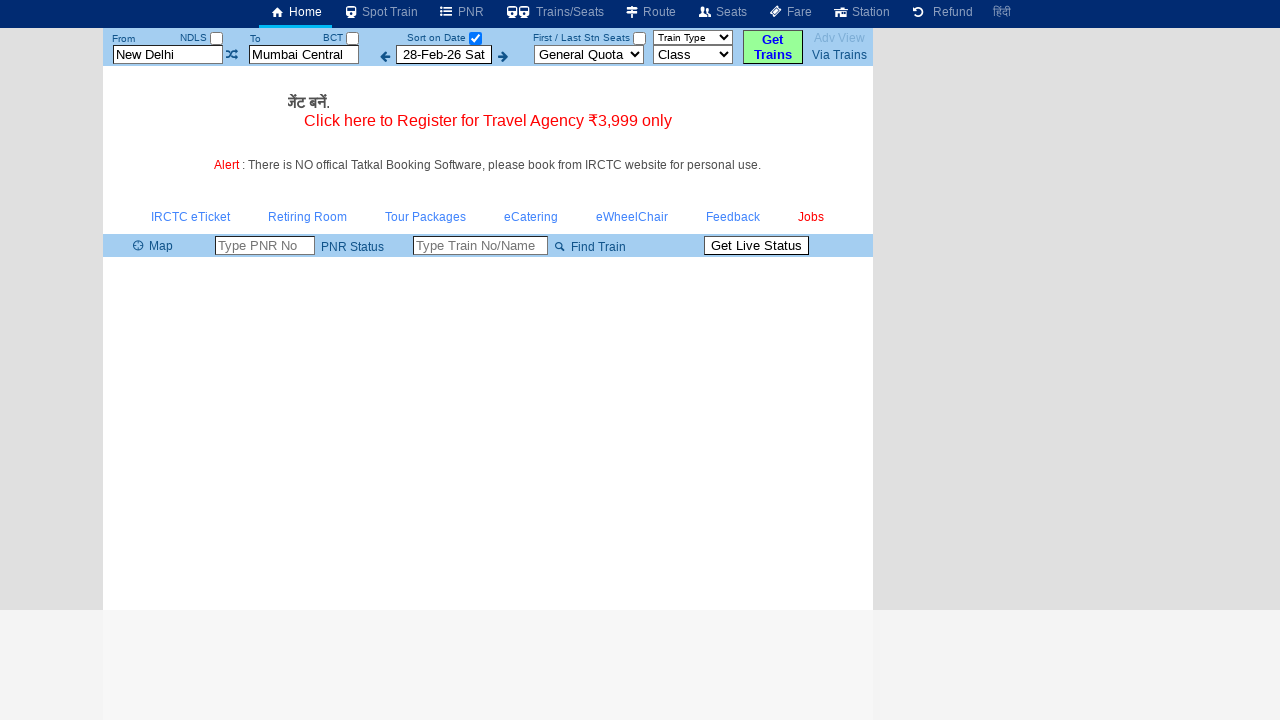

Cleared the 'From' station field on #txtStationFrom
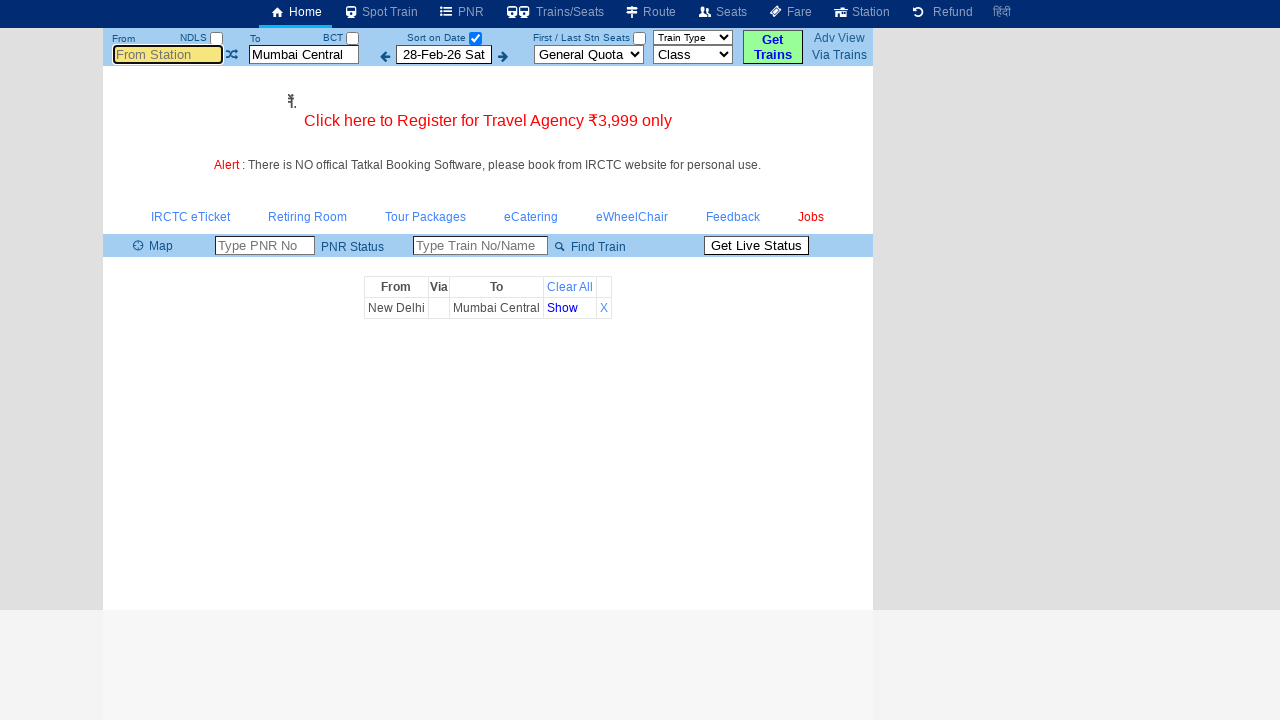

Filled 'From' station field with 'ms' on #txtStationFrom
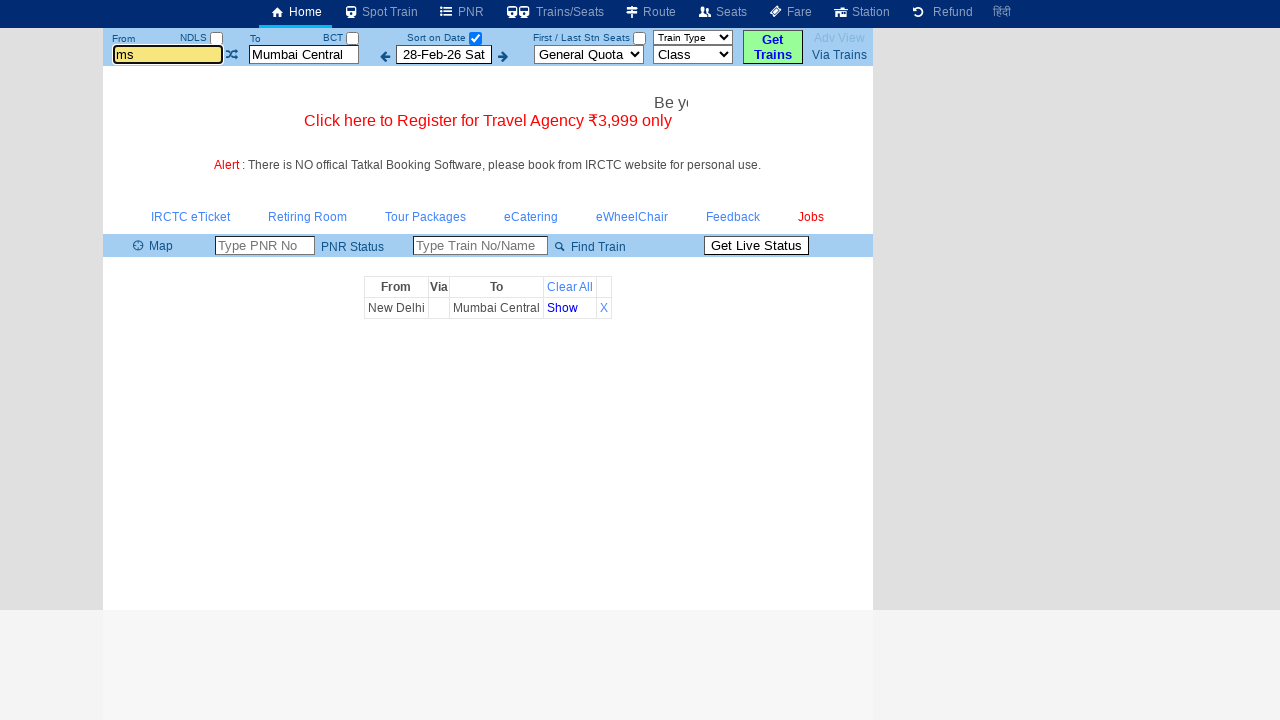

Pressed Tab to move from 'From' station field on #txtStationFrom
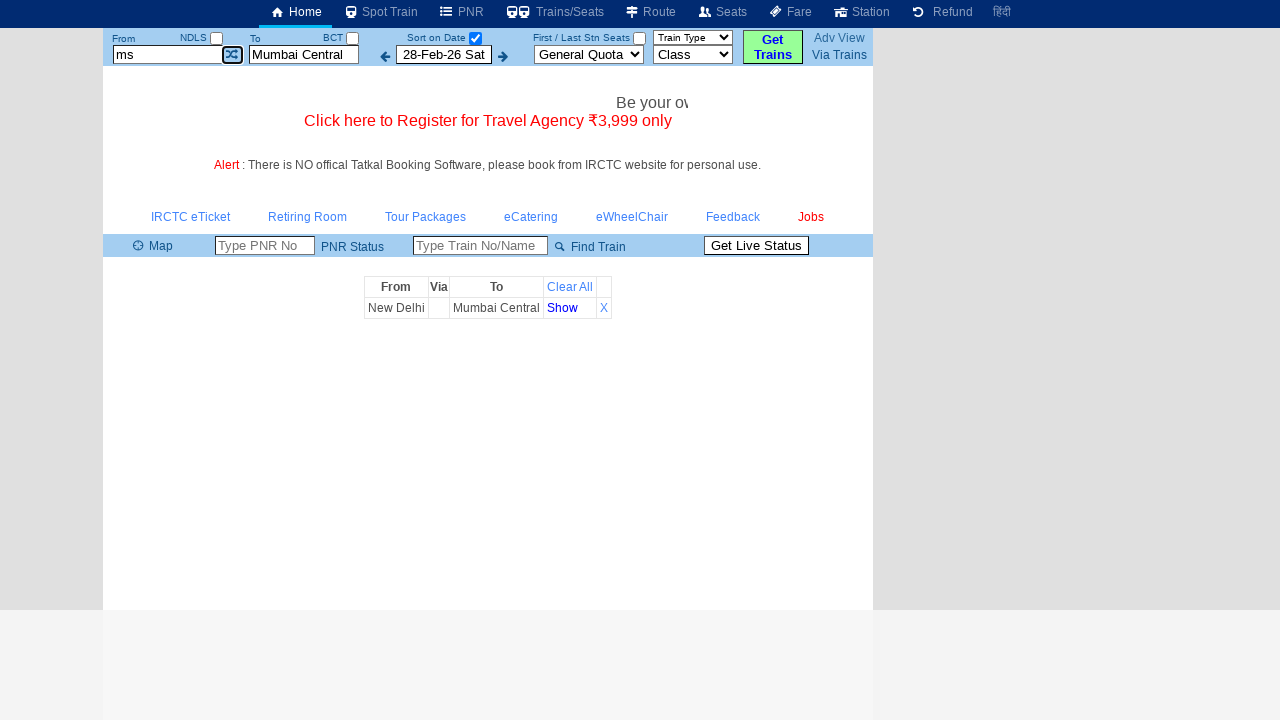

Cleared the 'To' station field on #txtStationTo
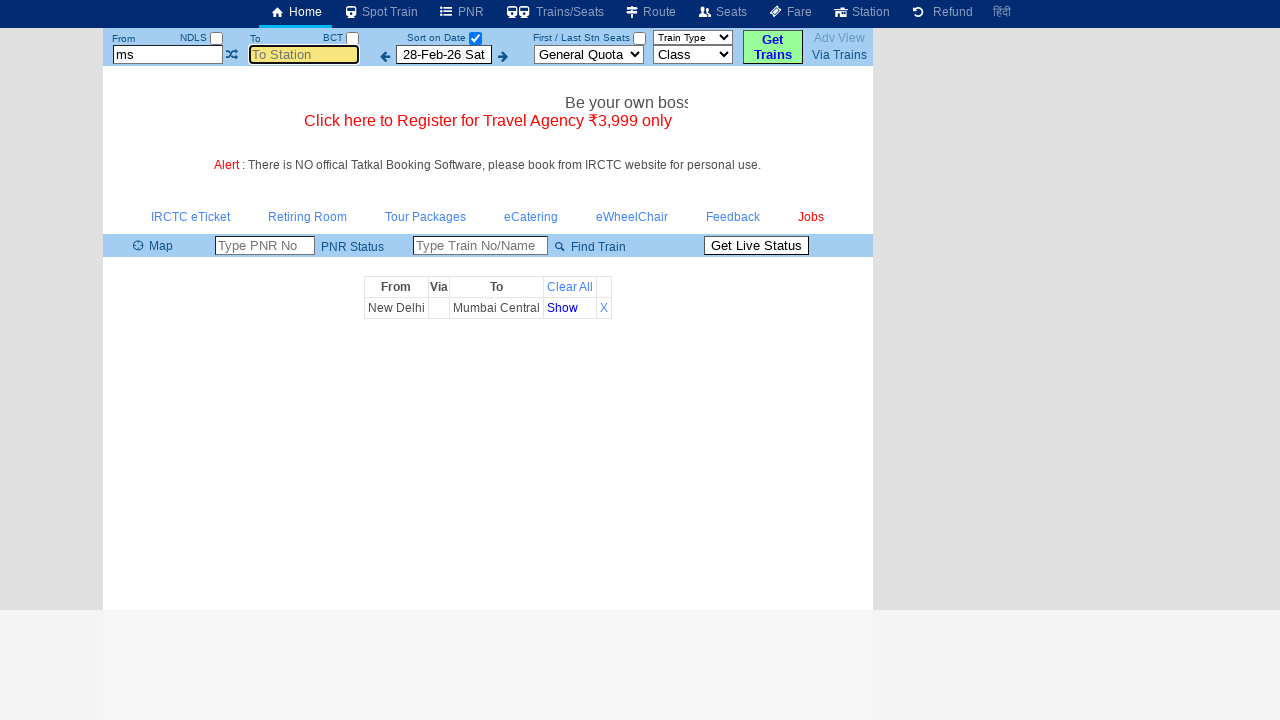

Filled 'To' station field with 'mdu' on #txtStationTo
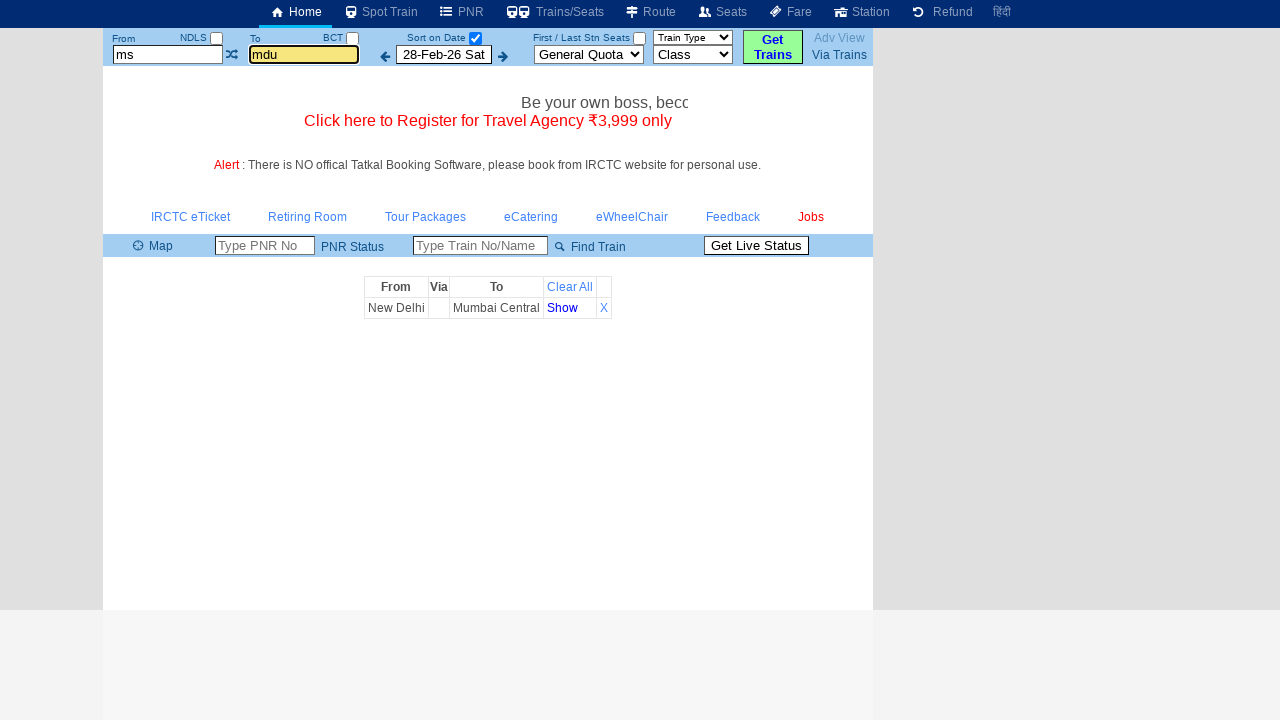

Pressed Tab to move from 'To' station field on #txtStationTo
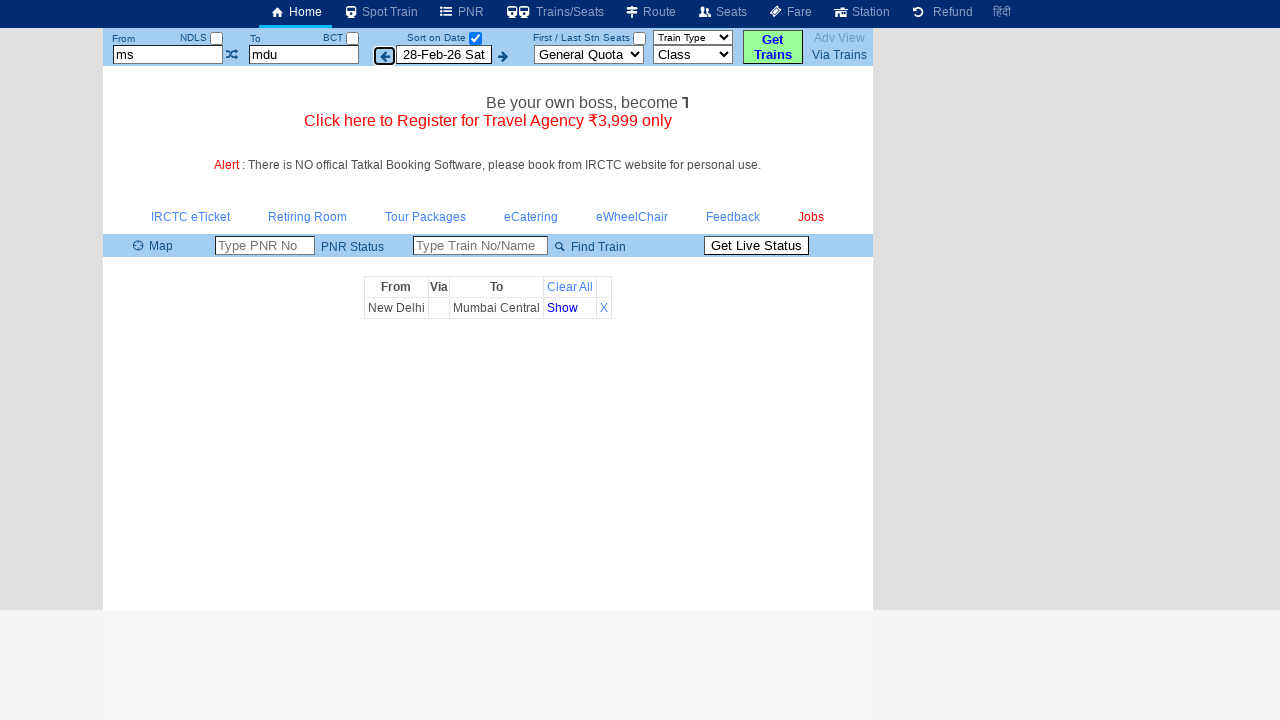

Clicked date selection checkbox to trigger search at (475, 38) on #chkSelectDateOnly
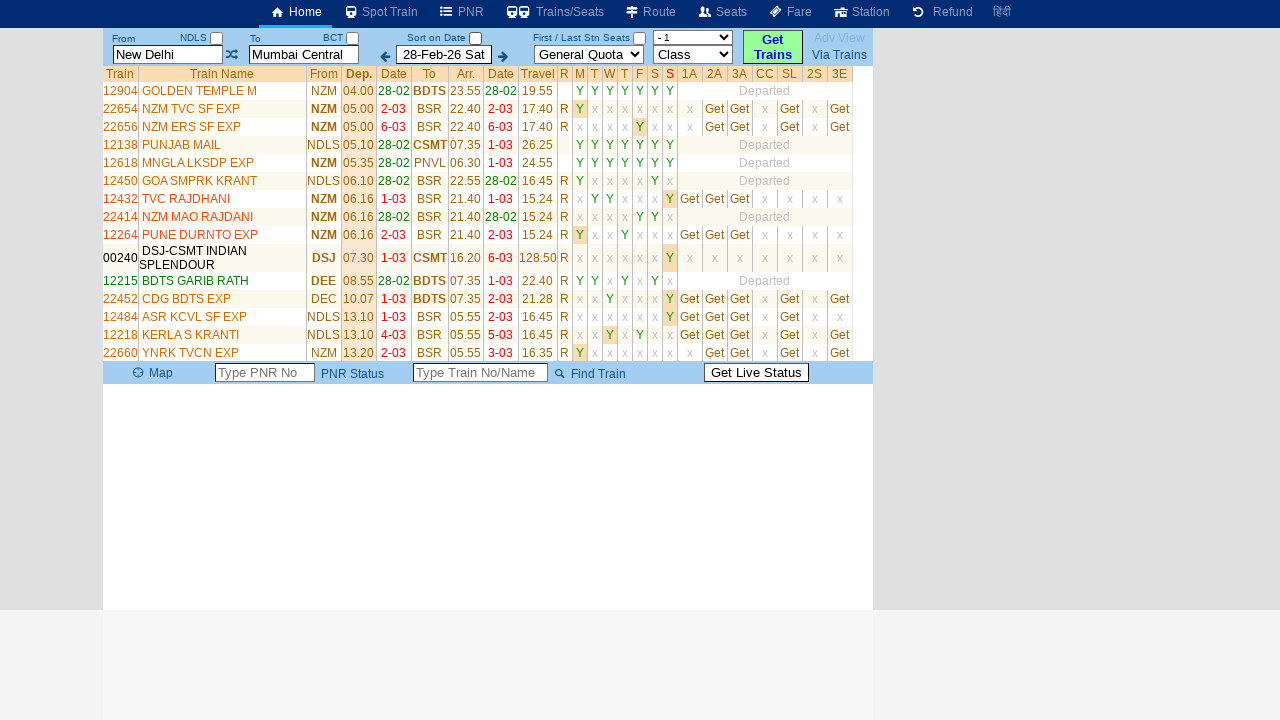

Train list table loaded successfully
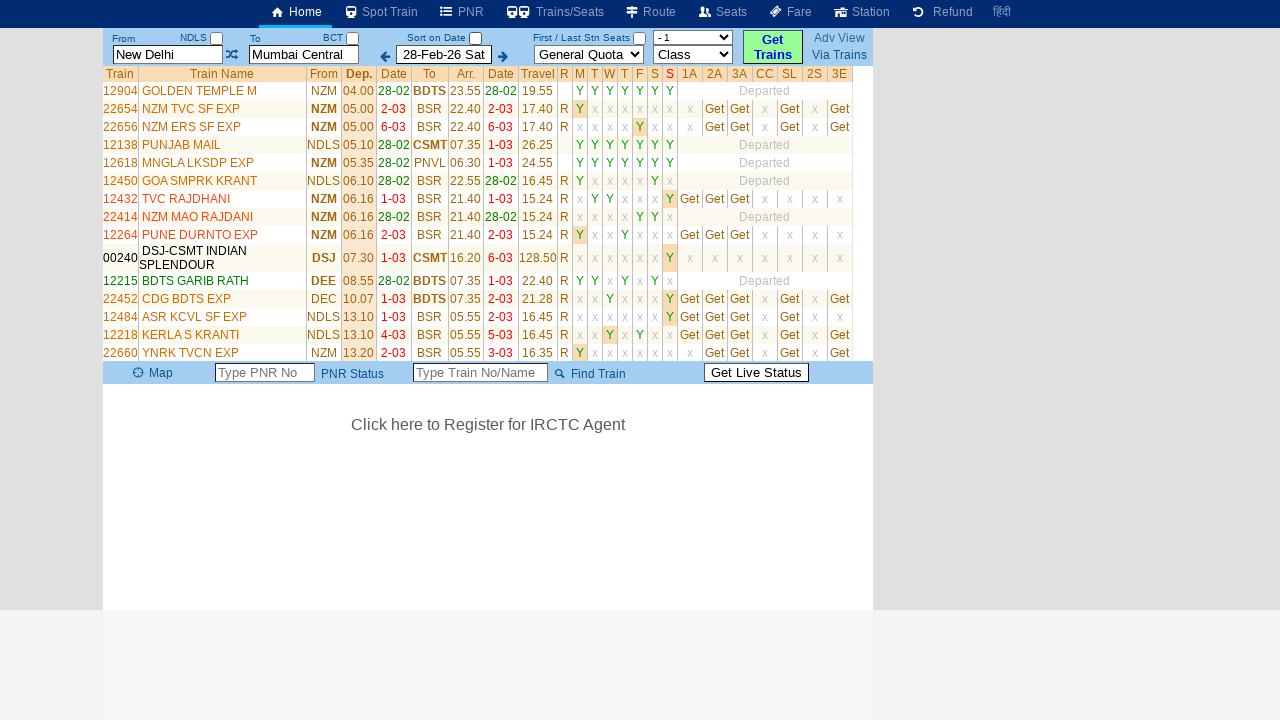

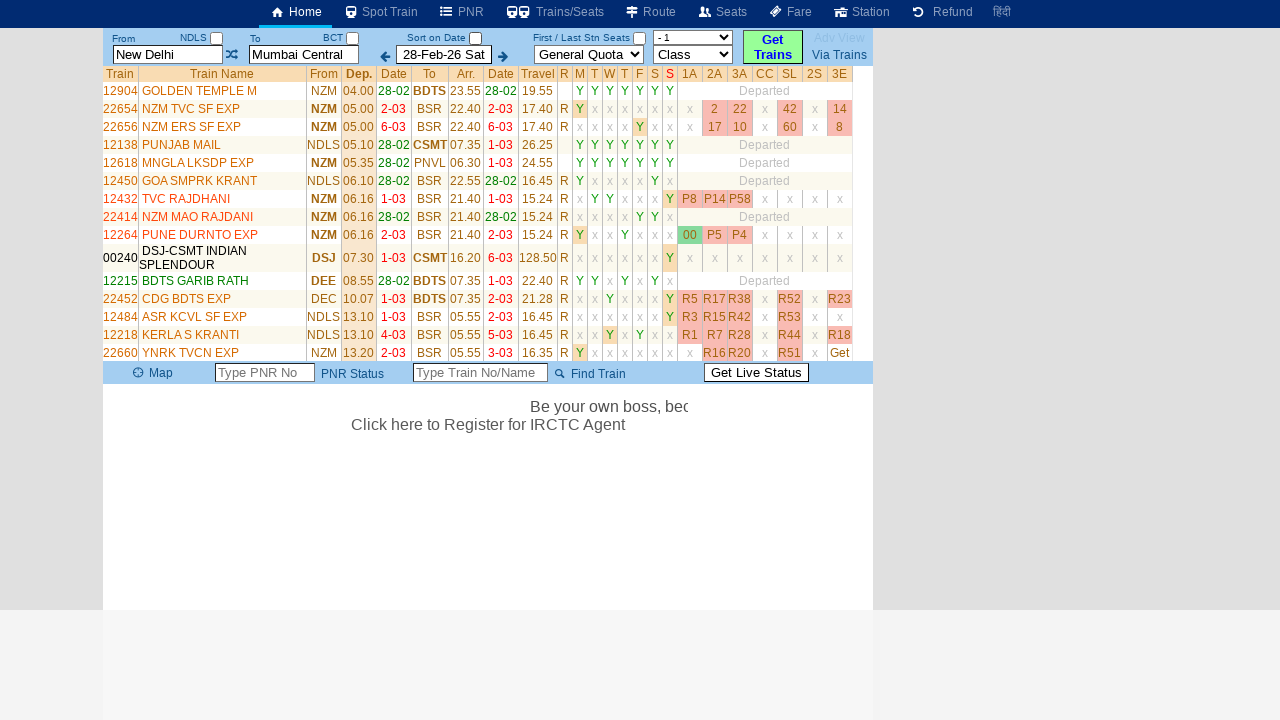